Tests a weather API application by searching for various cities (London, New York, Tokyo, Mumbai, Berlin), verifying weather data is displayed, testing error handling for invalid city names, testing empty input handling, checking mobile responsiveness, and verifying page elements like buttons and forms work correctly.

Starting URL: https://anshweather.netlify.app/

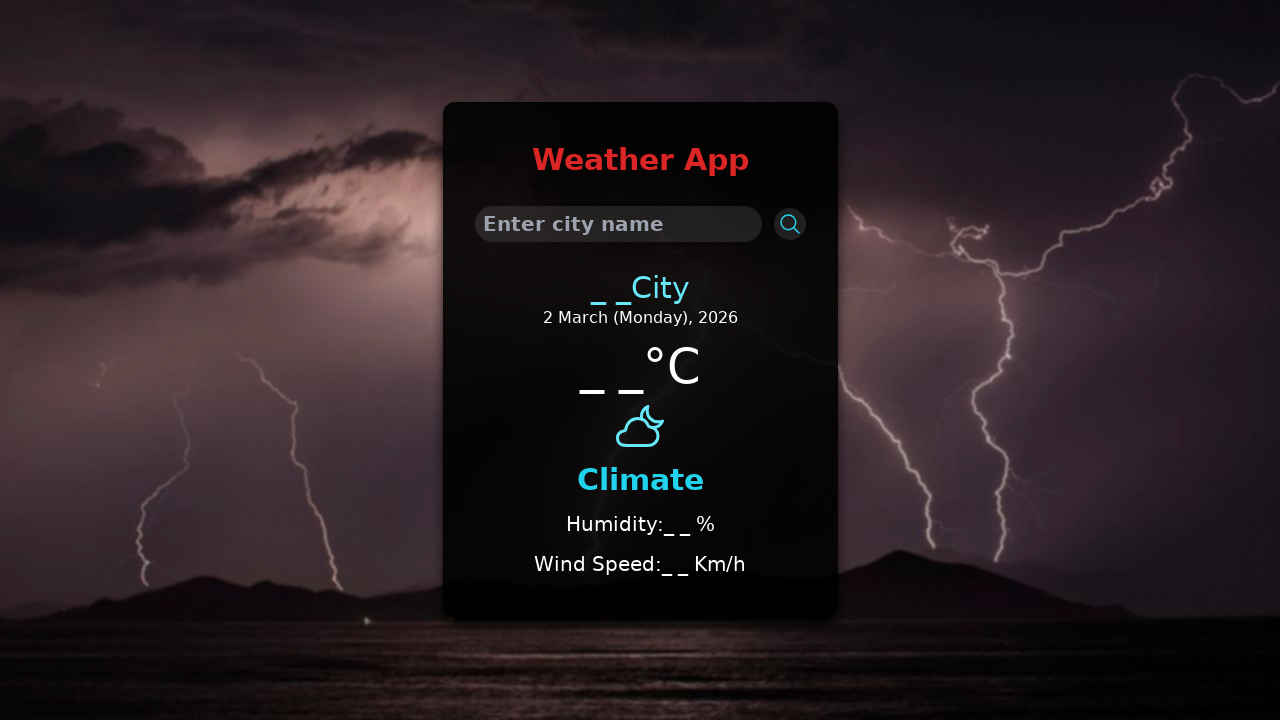

Waited for page to reach network idle state
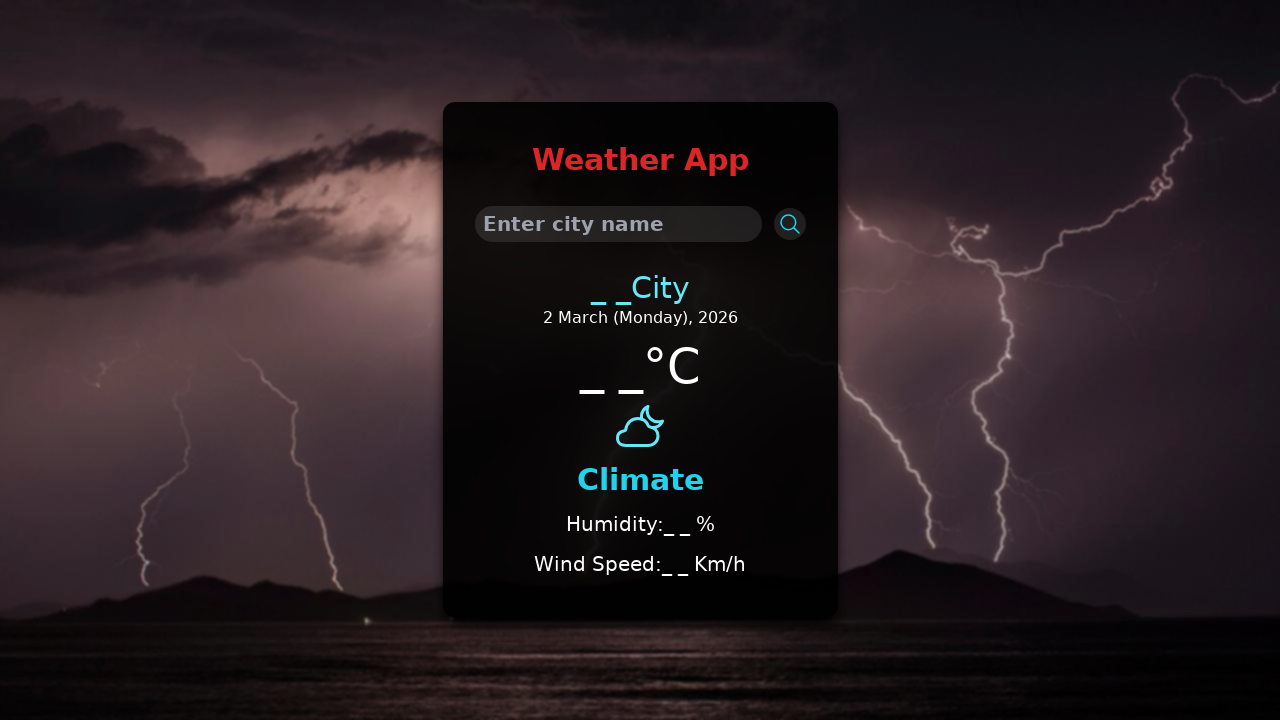

Located search input element
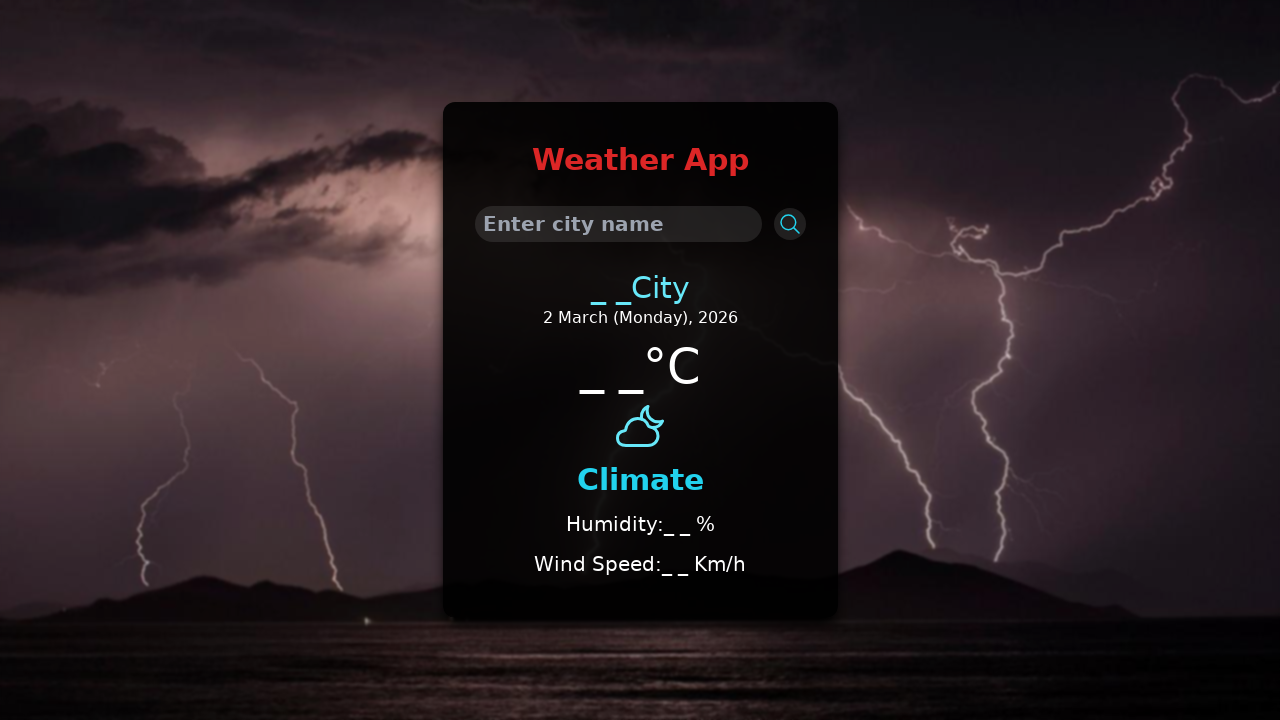

Filled search input with 'London' on input[type="search"]
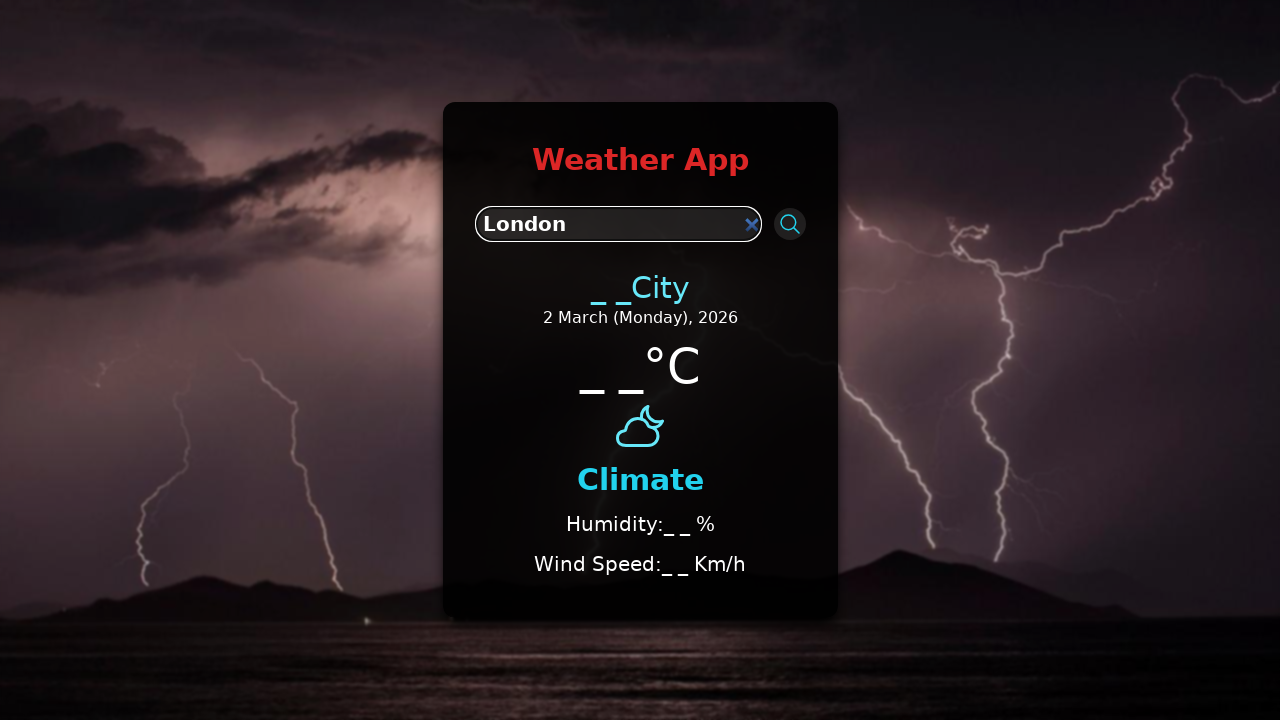

Pressed Enter to search for London
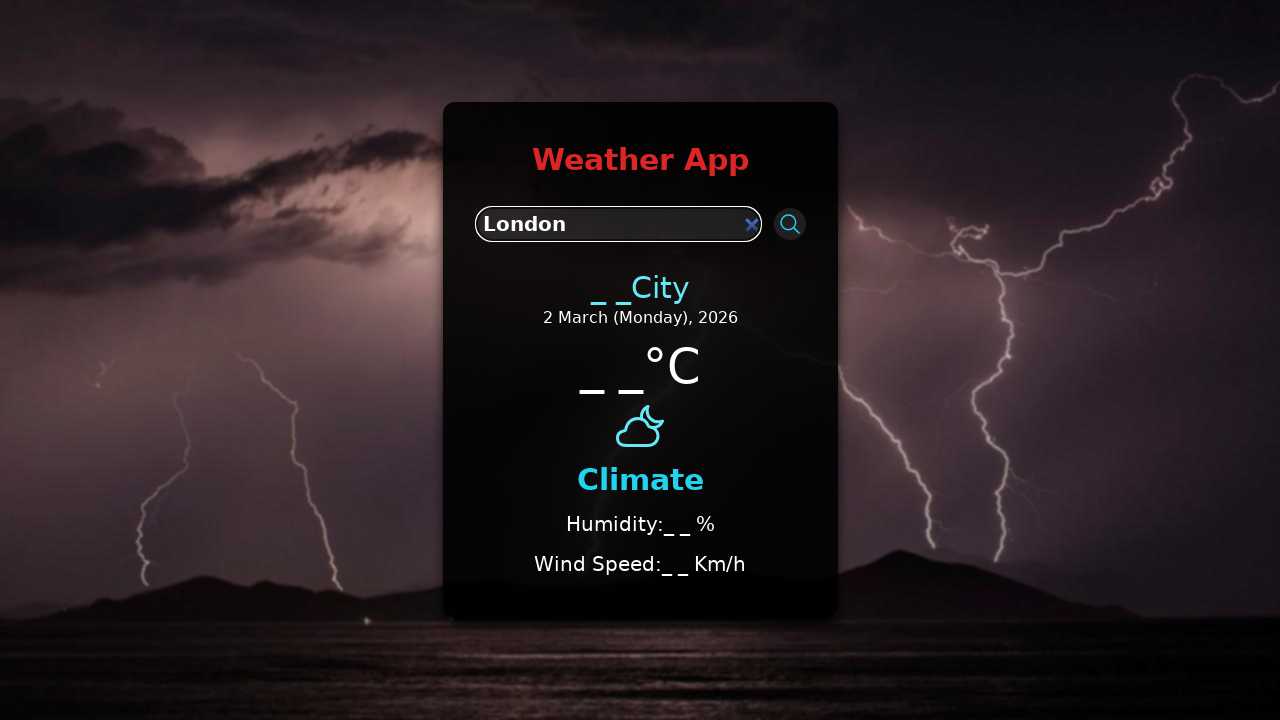

Waited 3 seconds for London weather data to load
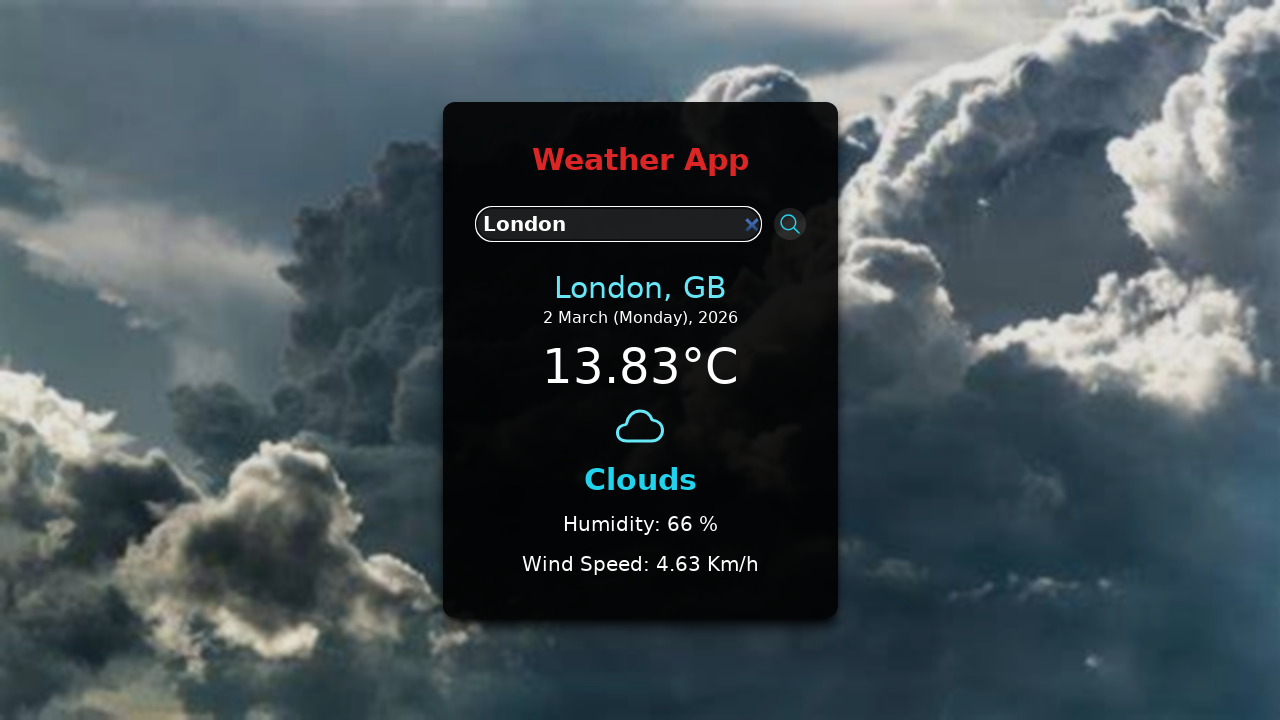

Cleared search input on input[type="search"]
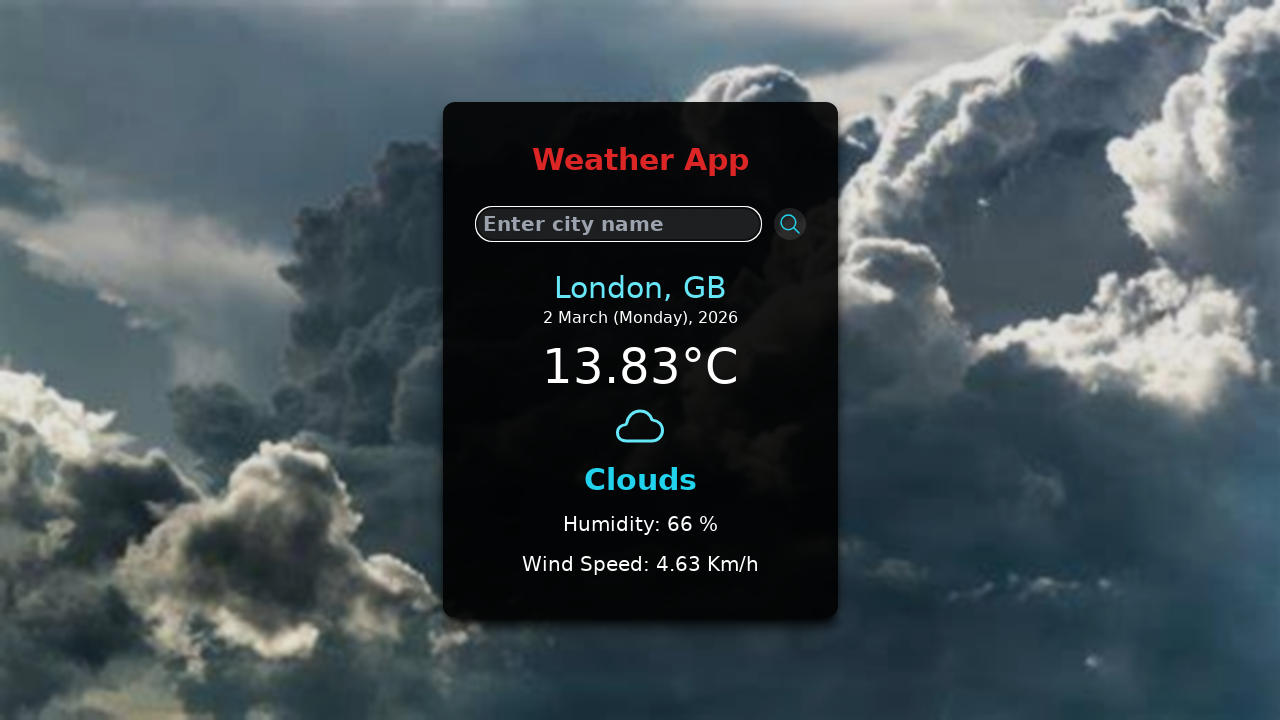

Filled search input with invalid city 'InvalidCityName123' to test error handling on input[type="search"]
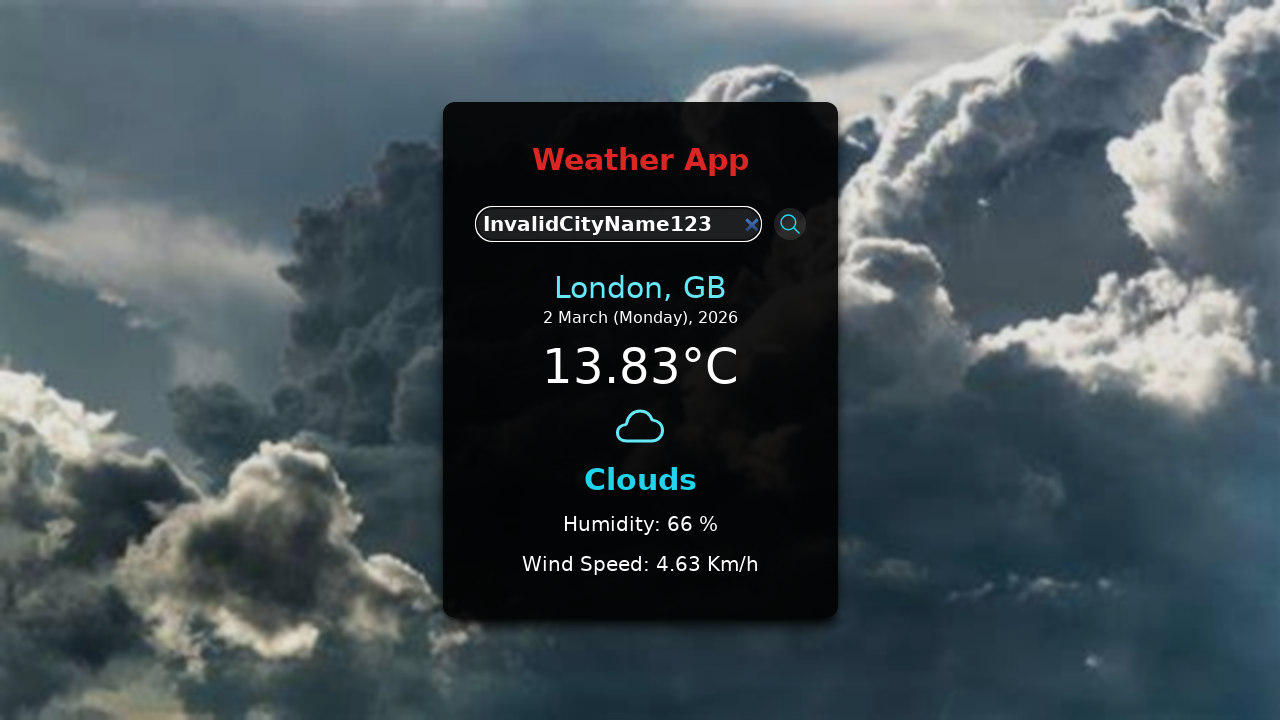

Pressed Enter to search for invalid city name
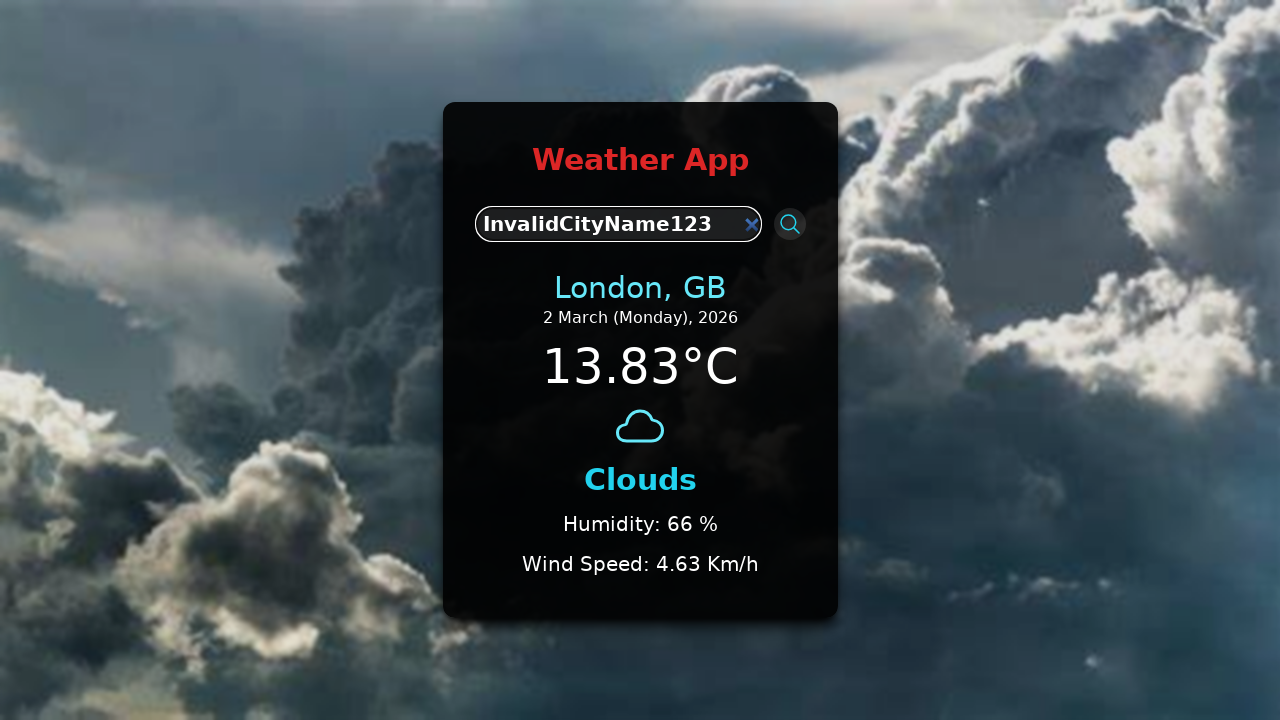

Waited 3 seconds to observe error handling behavior
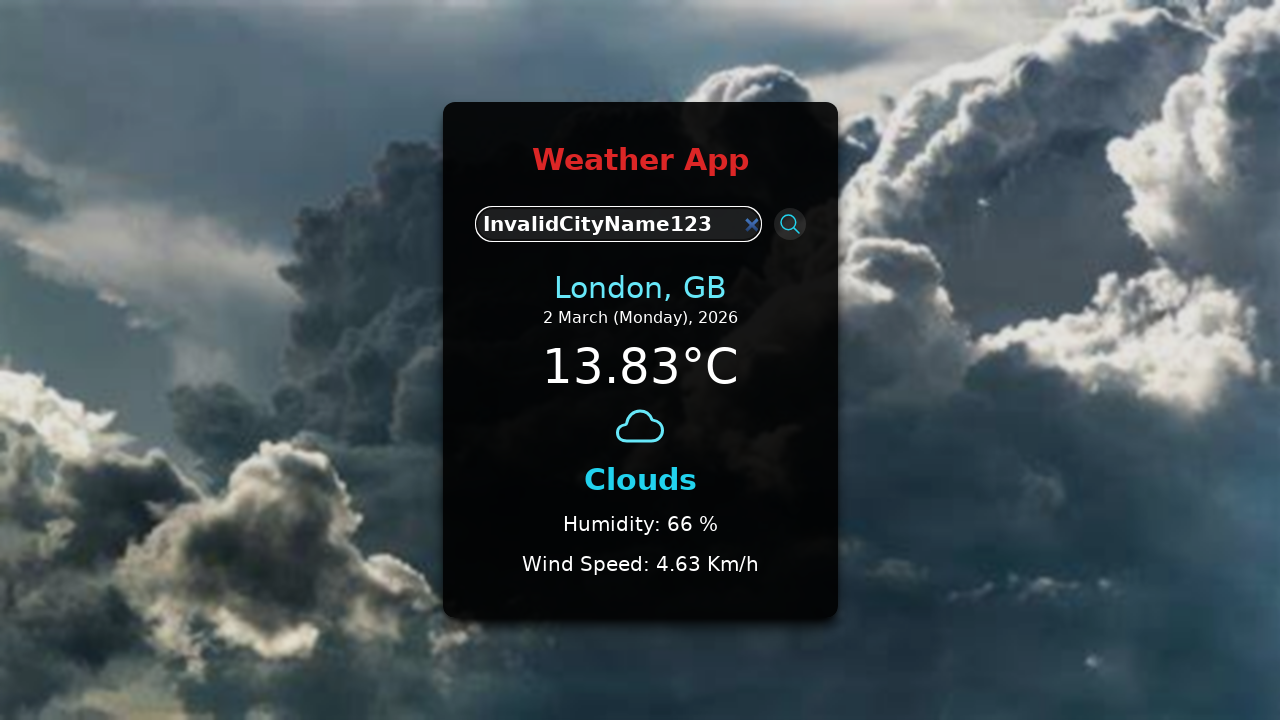

Cleared search input to test empty input handling on input[type="search"]
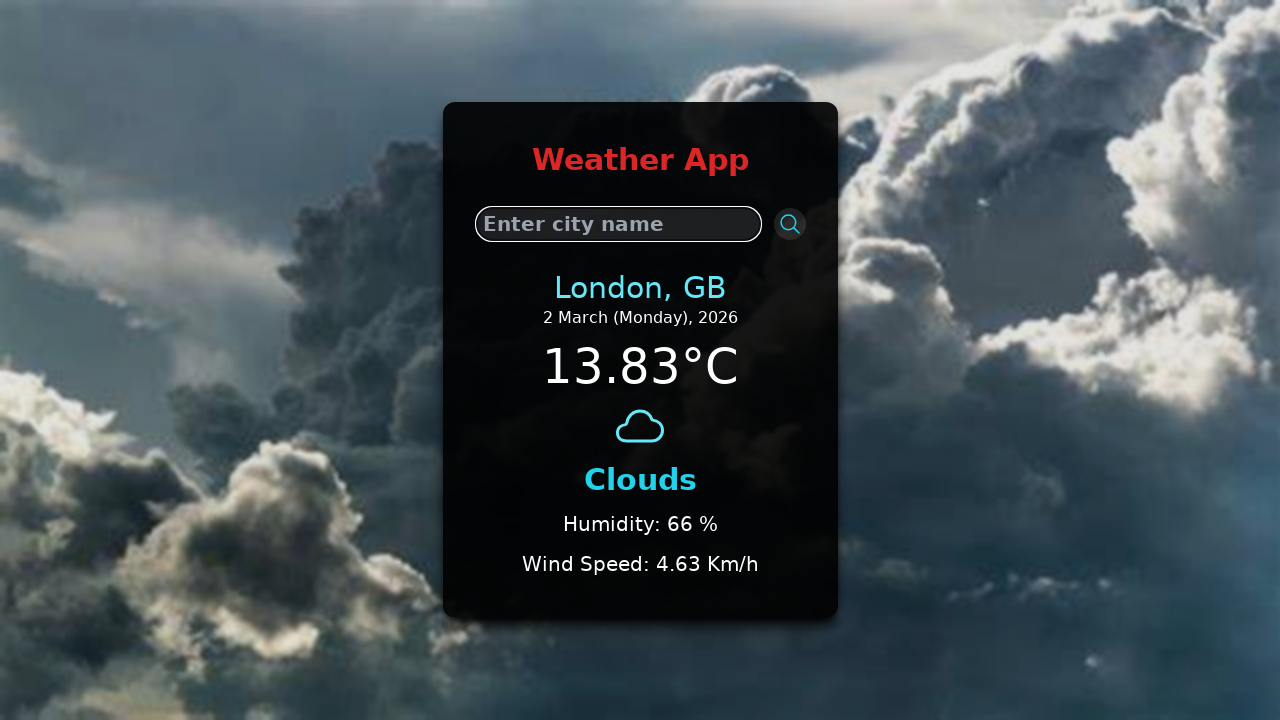

Pressed Enter with empty search input
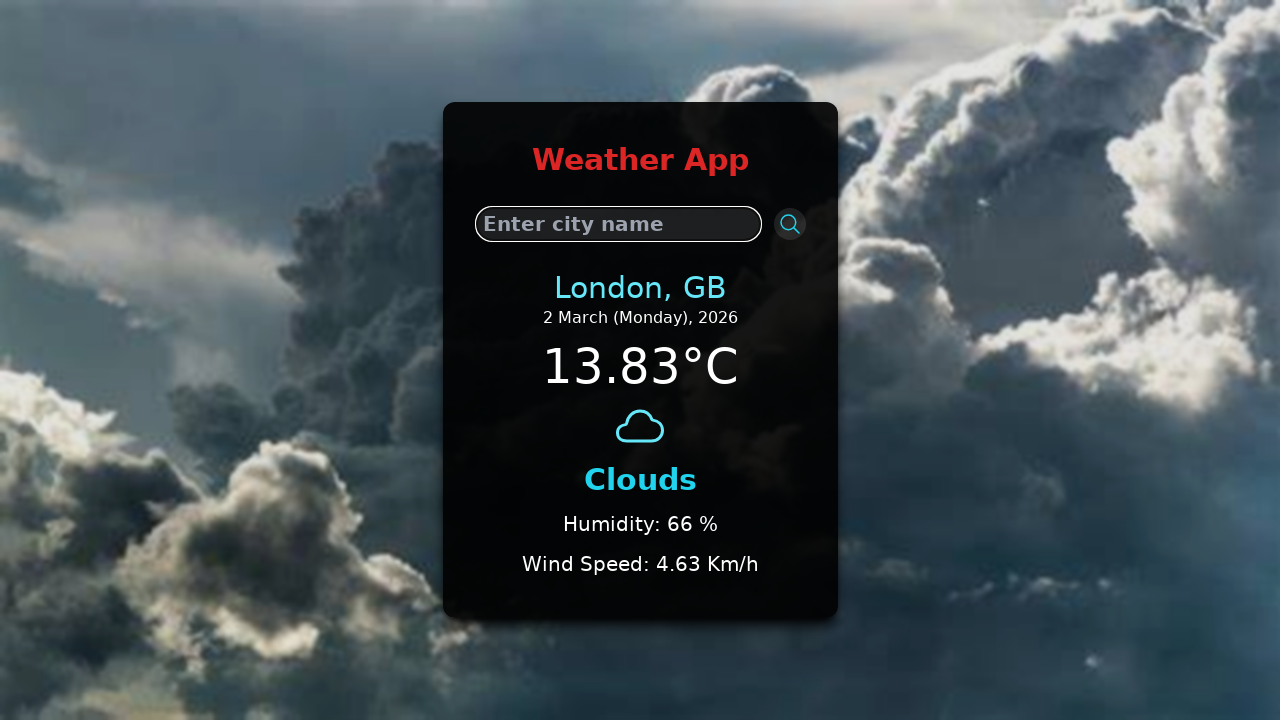

Waited 2 seconds to observe empty input handling
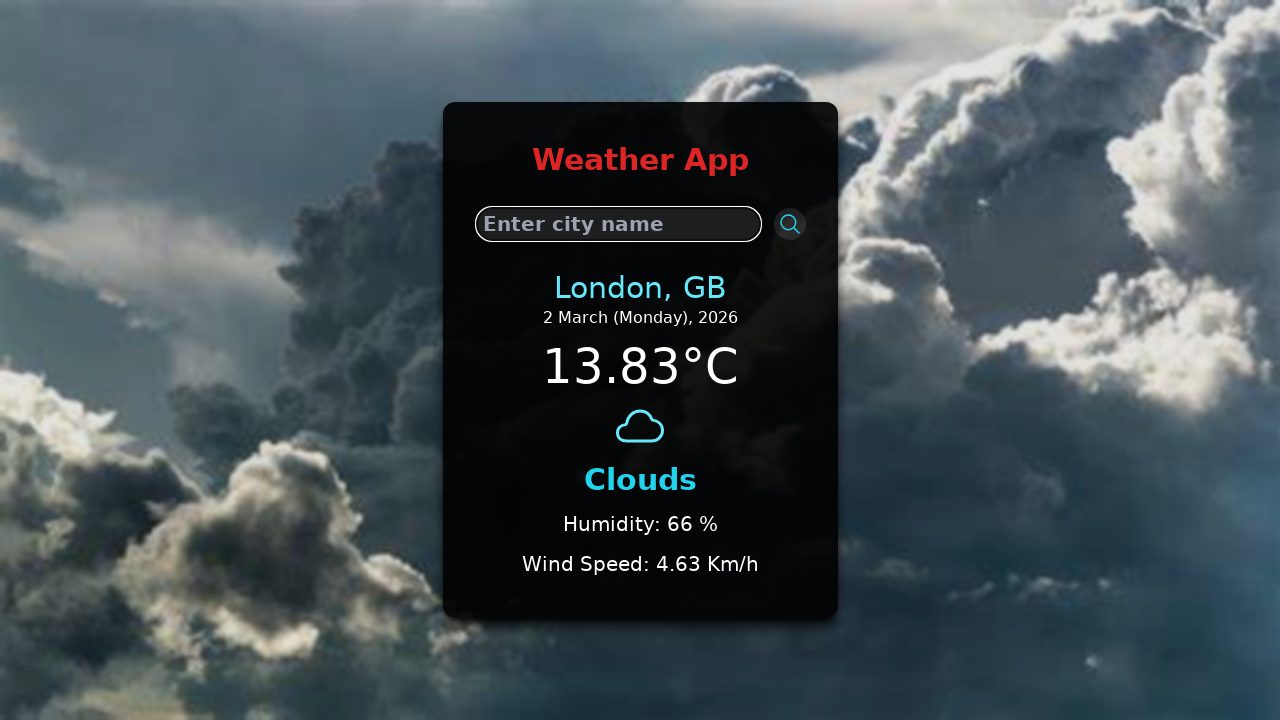

Filled search input with 'New York' on input[type="search"]
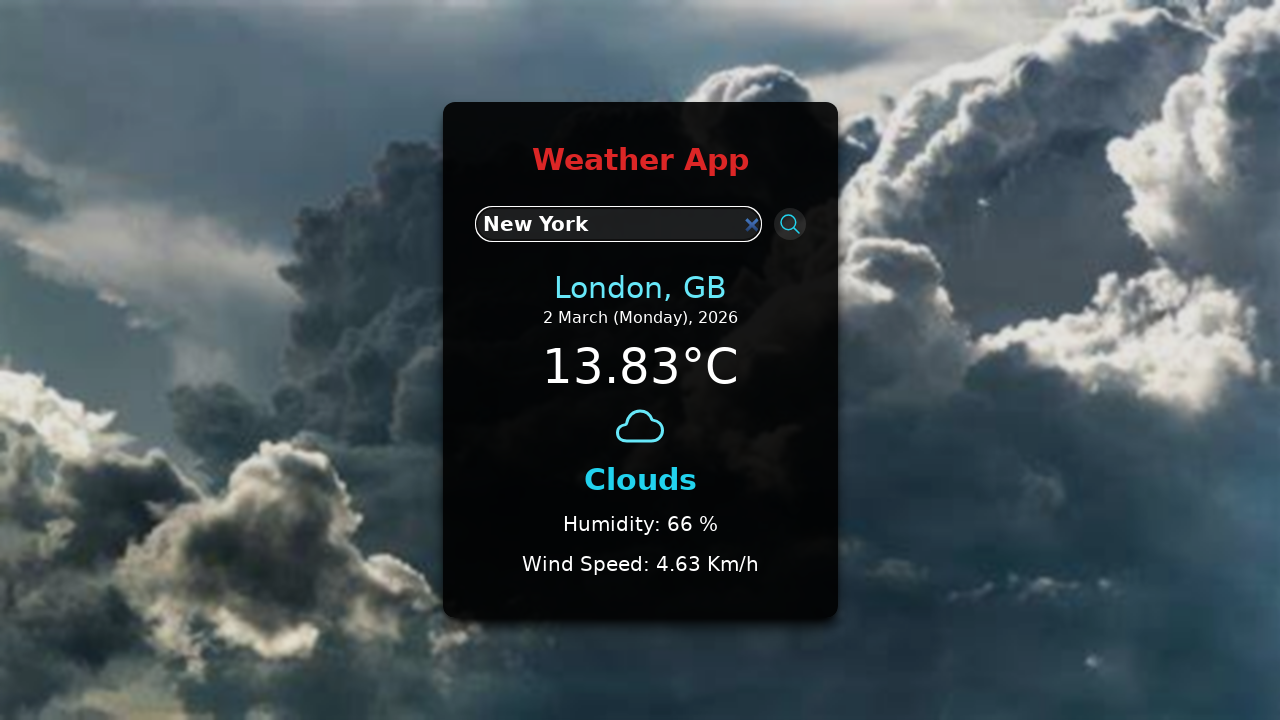

Pressed Enter to search for New York
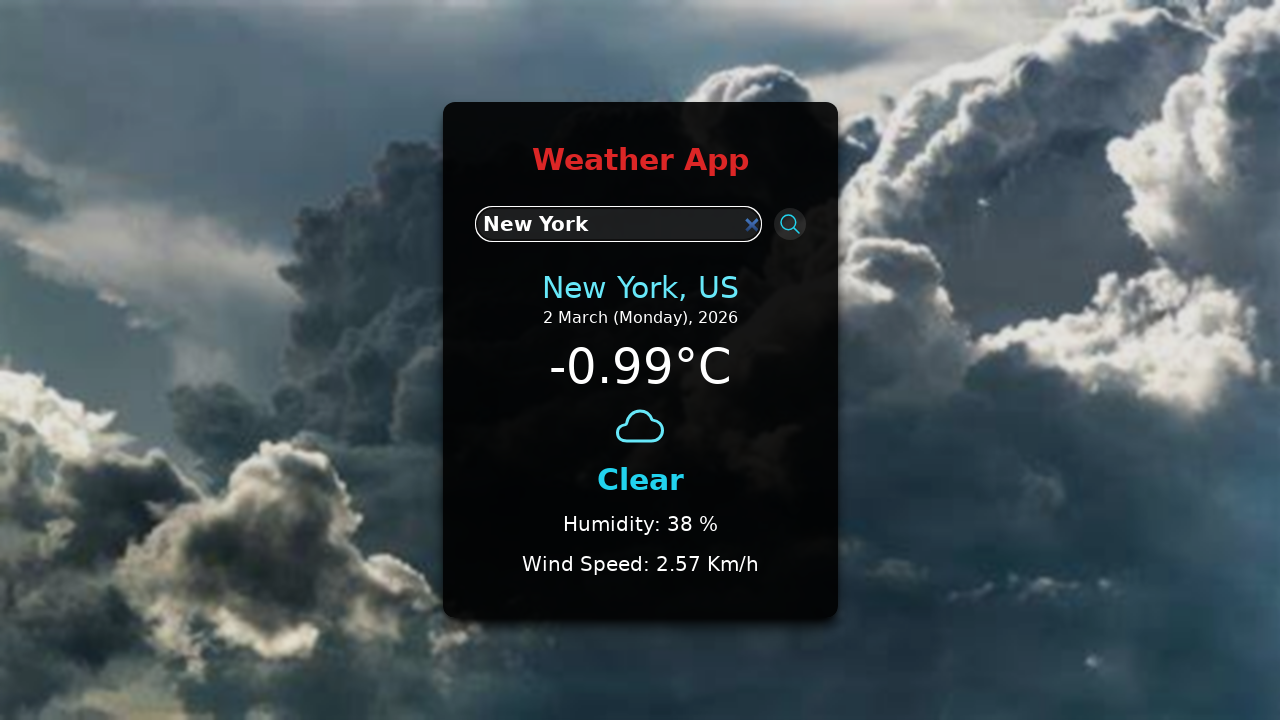

Waited 2 seconds for New York weather data to load
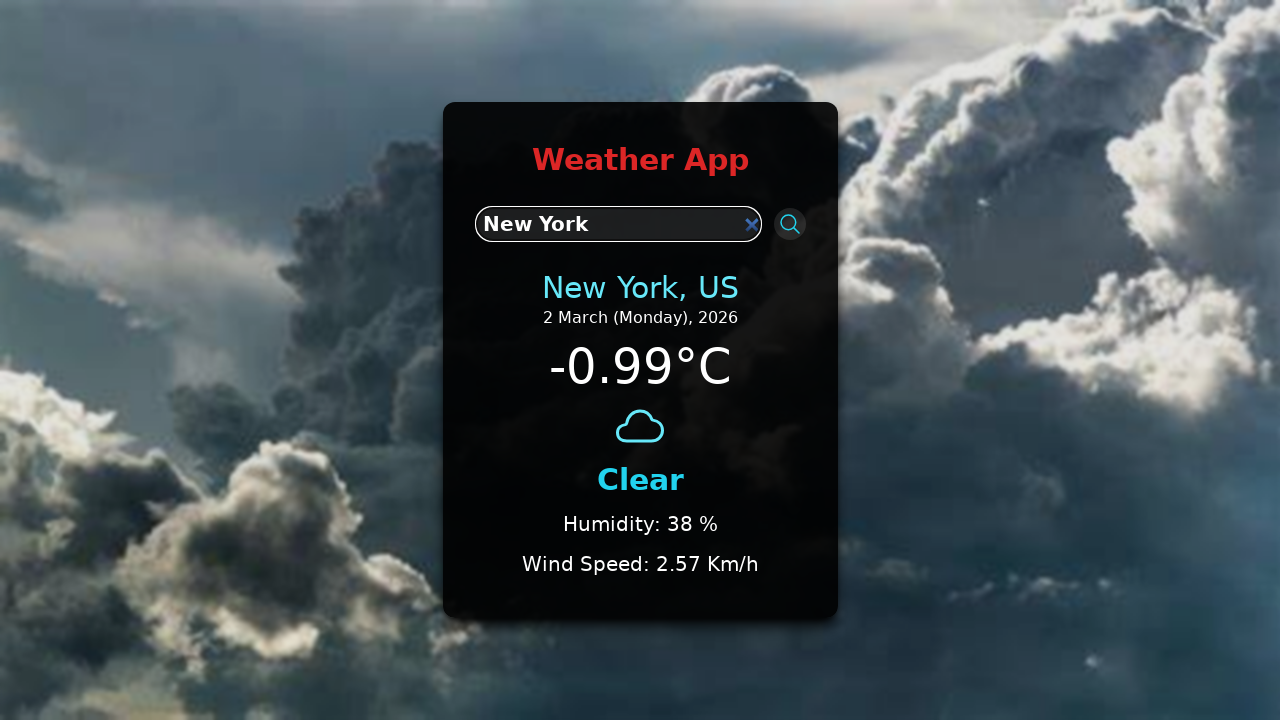

Filled search input with 'Tokyo' on input[type="search"]
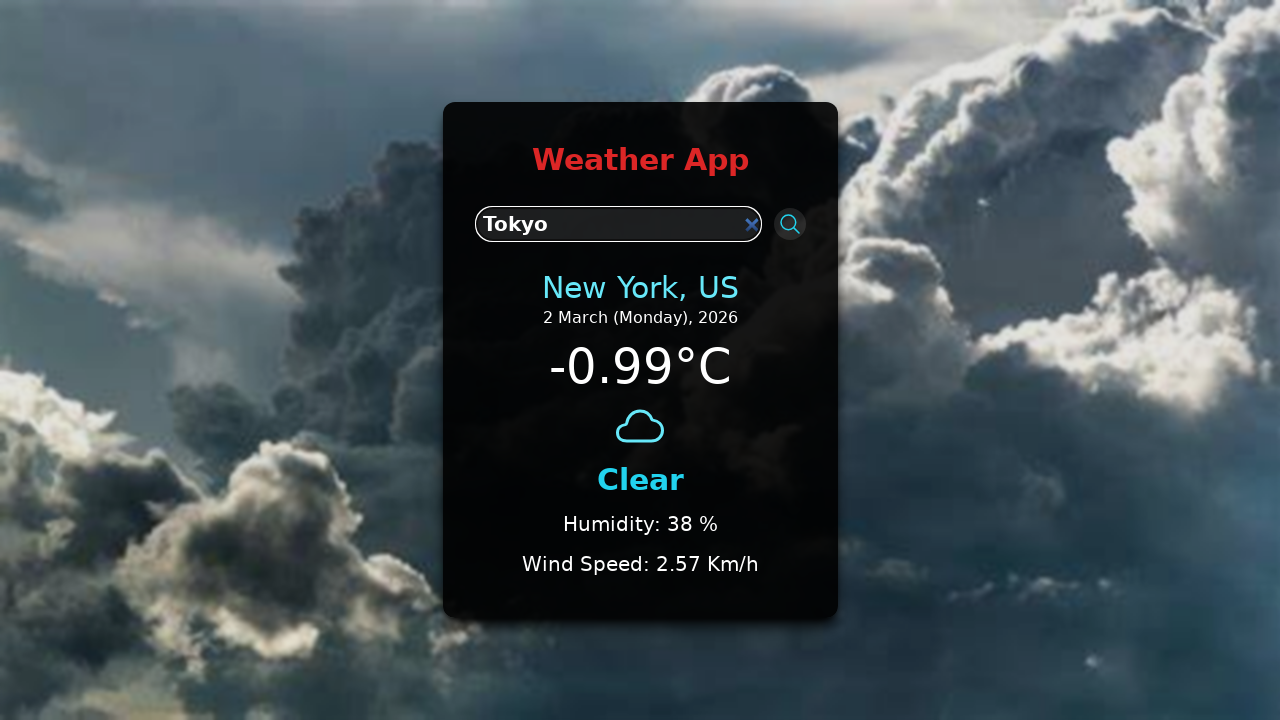

Pressed Enter to search for Tokyo
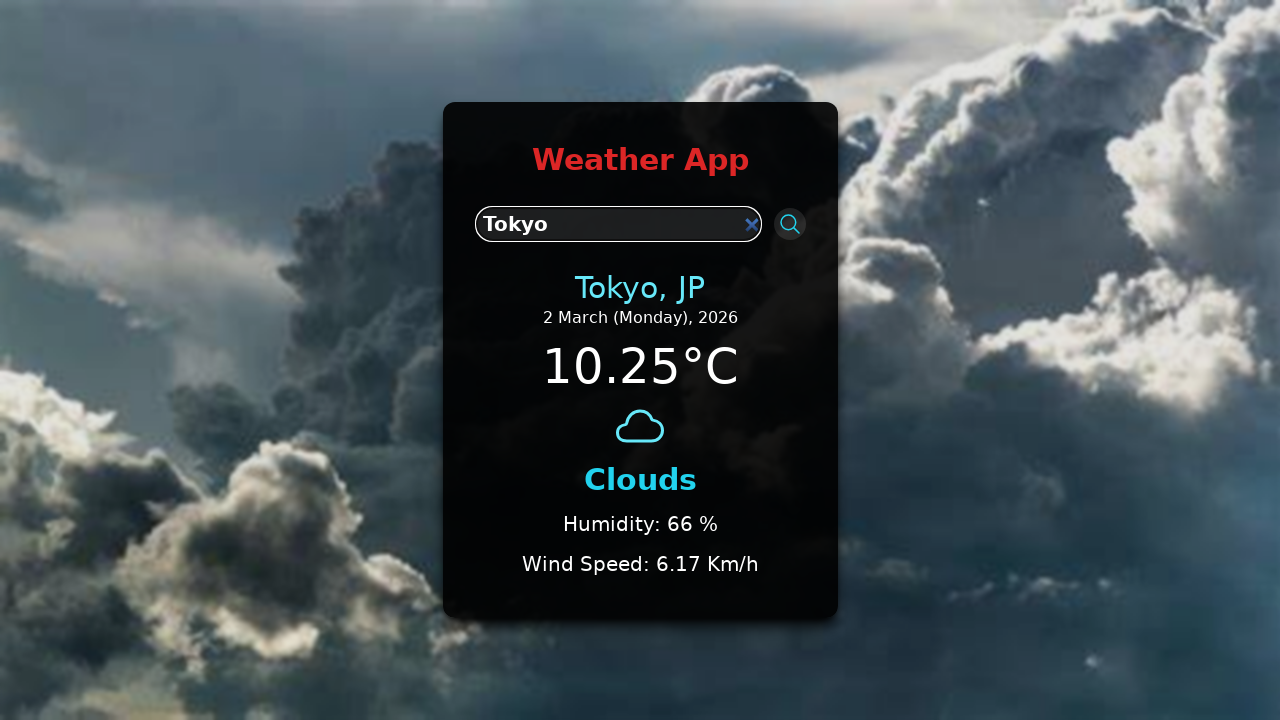

Waited 2 seconds for Tokyo weather data to load
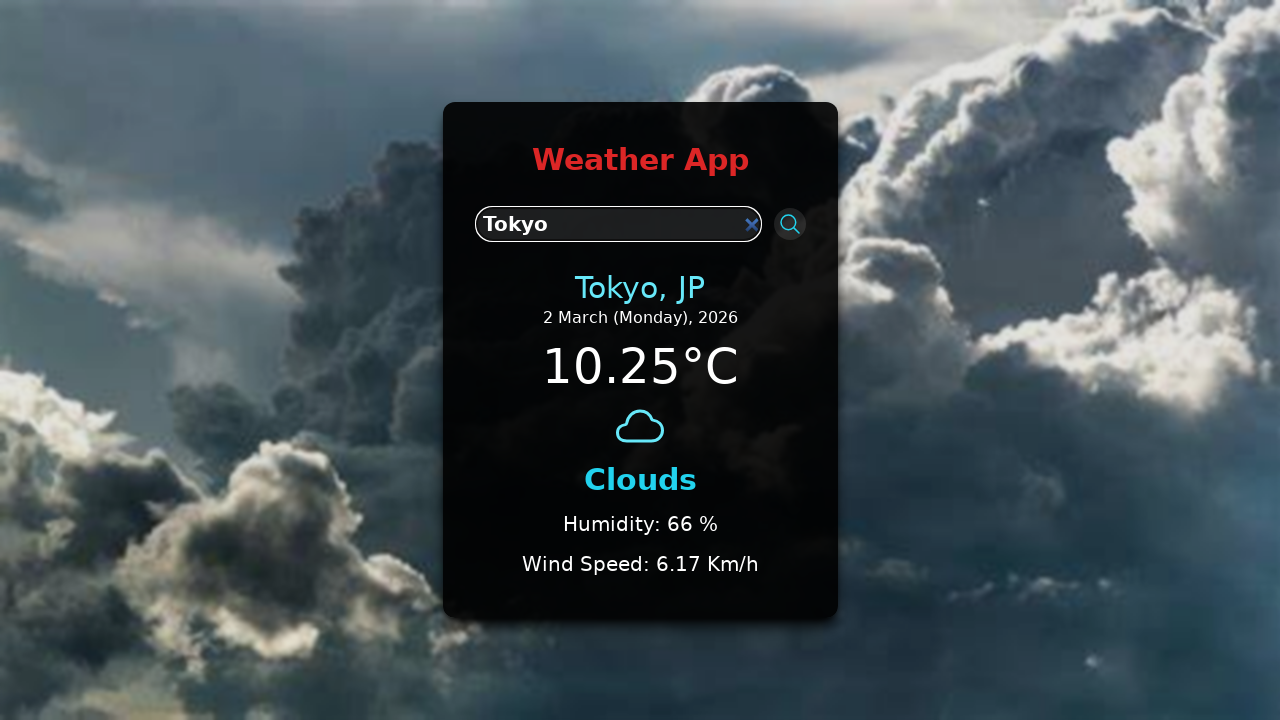

Filled search input with 'Mumbai' on input[type="search"]
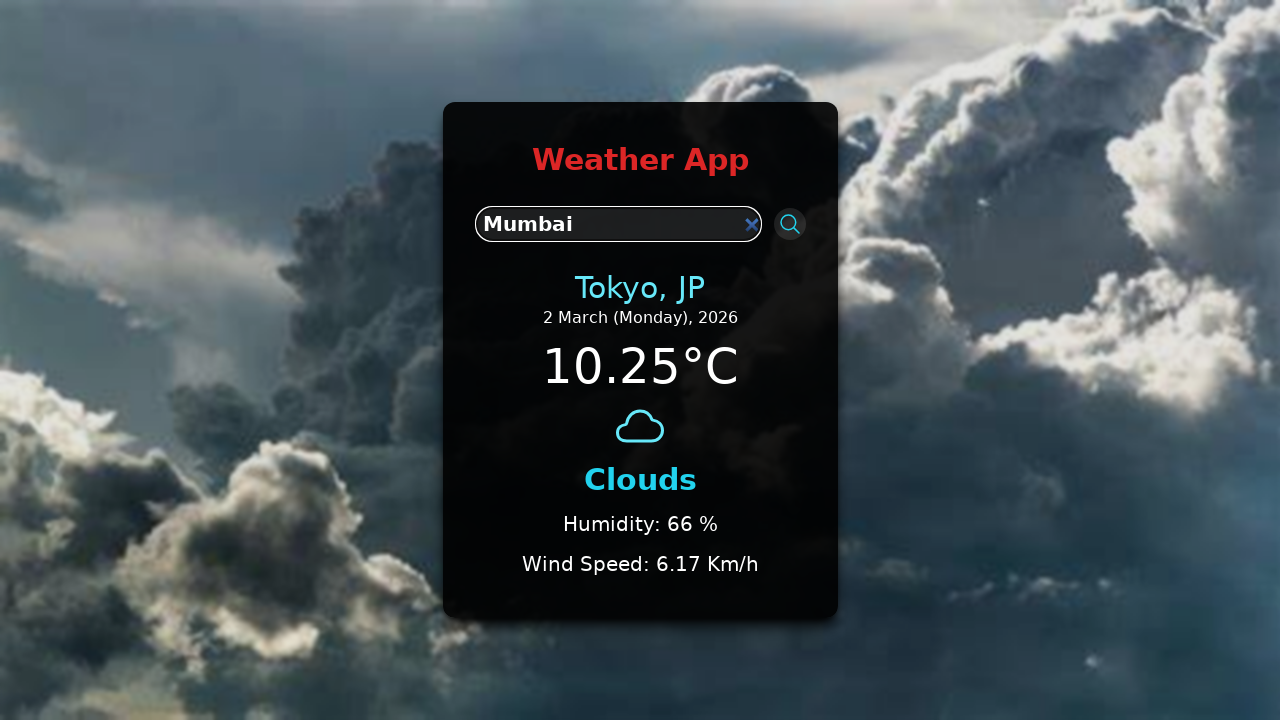

Pressed Enter to search for Mumbai
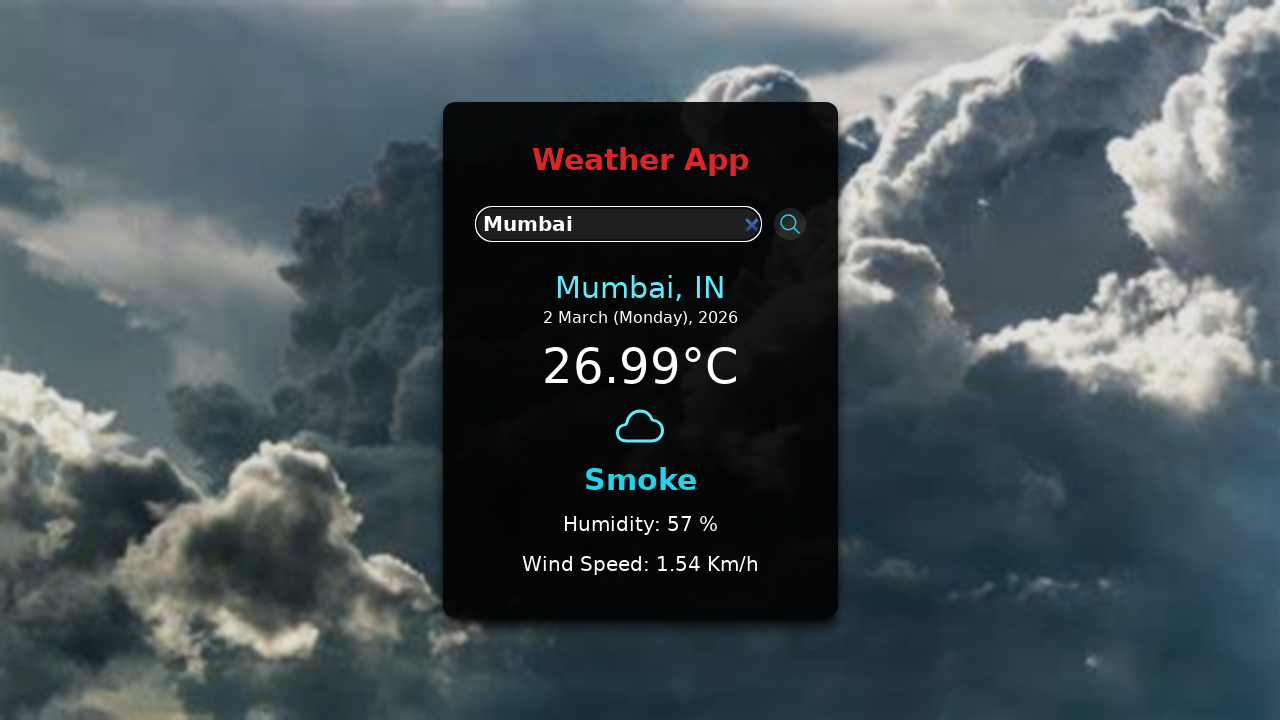

Waited 2 seconds for Mumbai weather data to load
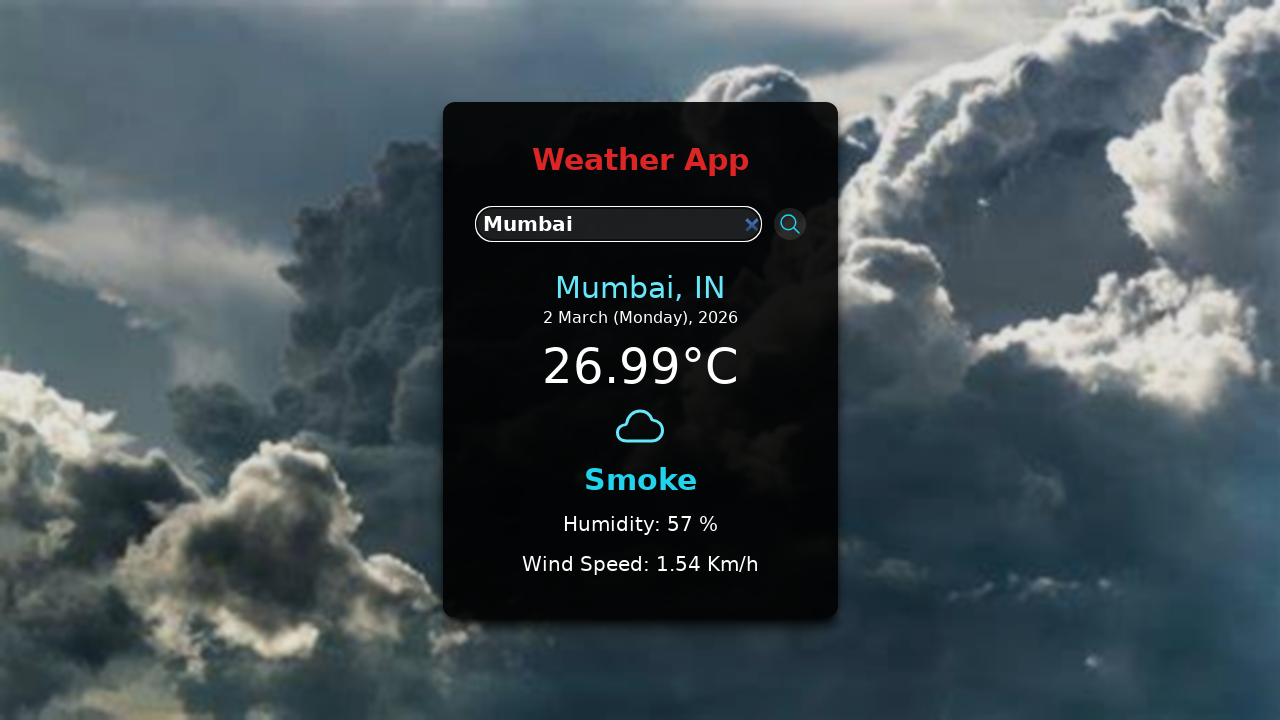

Filled search input with 'Berlin' on input[type="search"]
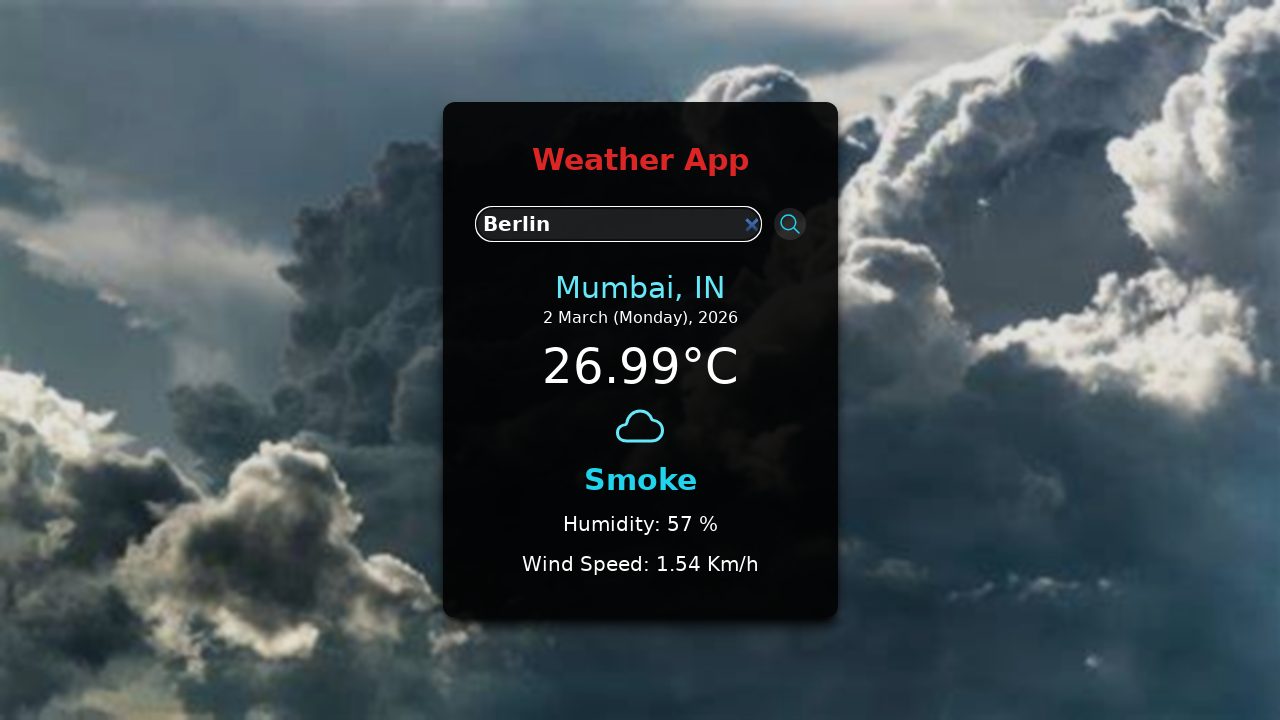

Pressed Enter to search for Berlin
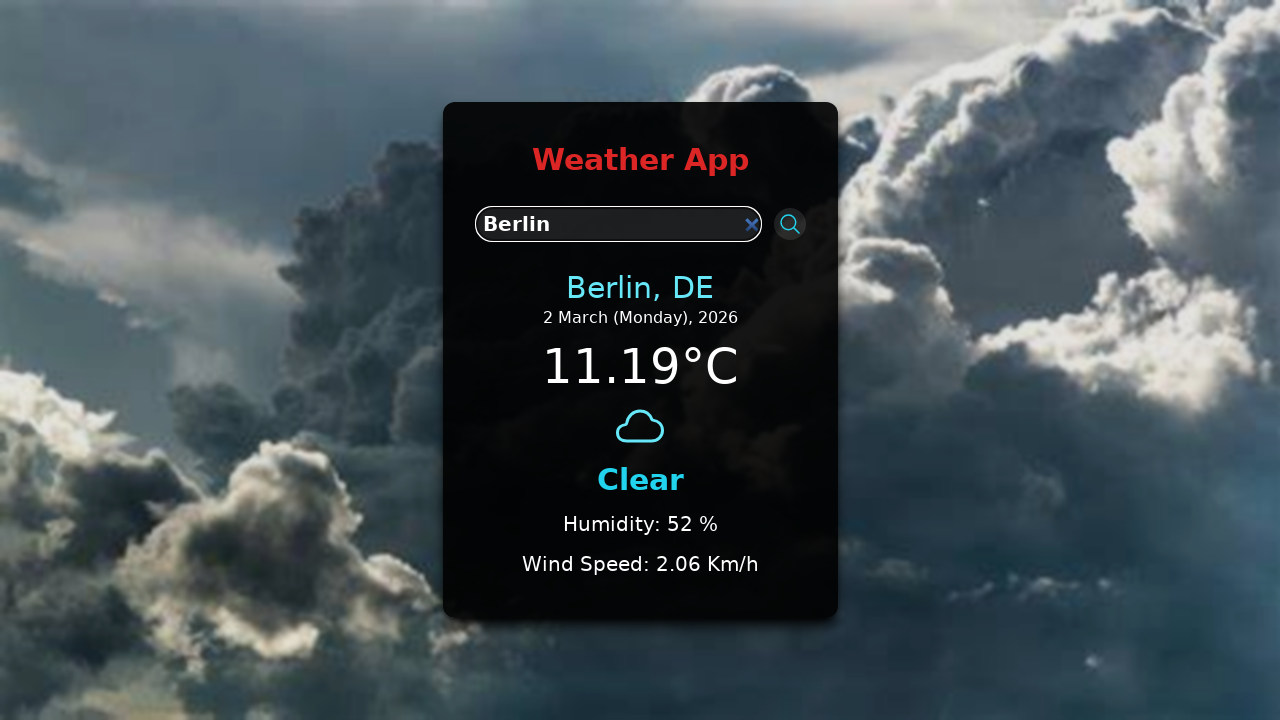

Waited 2 seconds for Berlin weather data to load
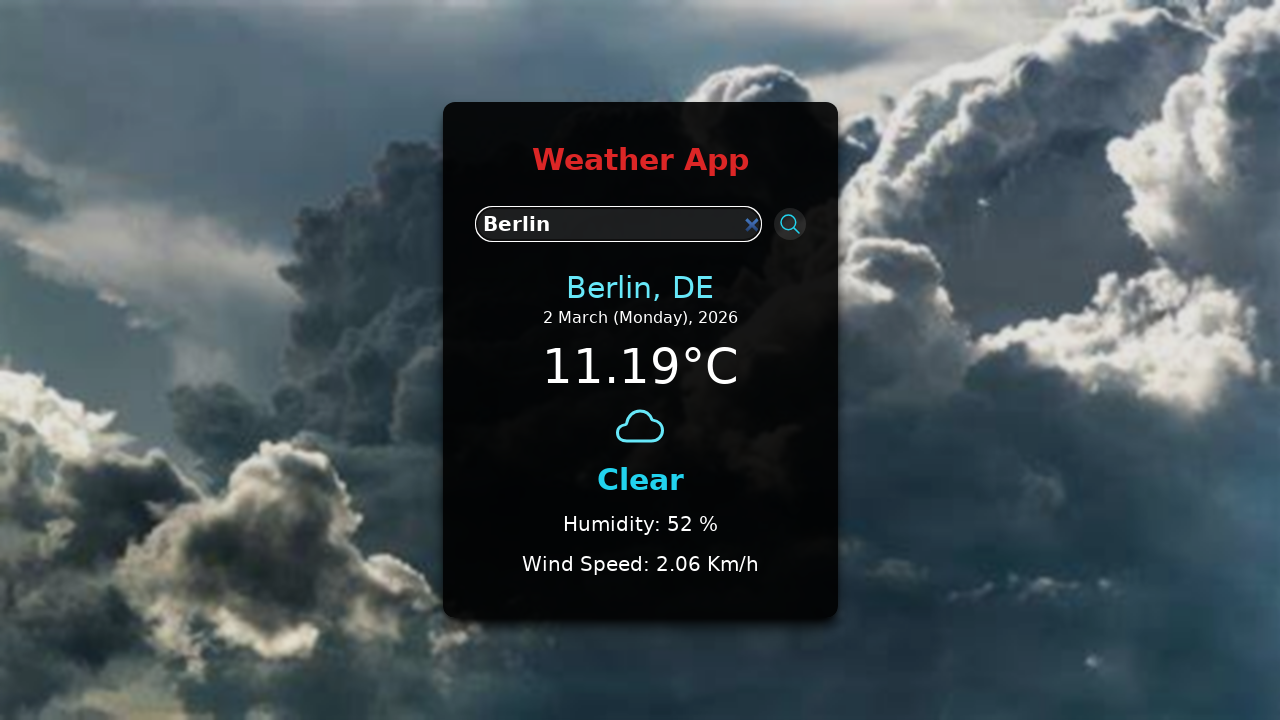

Located all buttons on the page (0 buttons found)
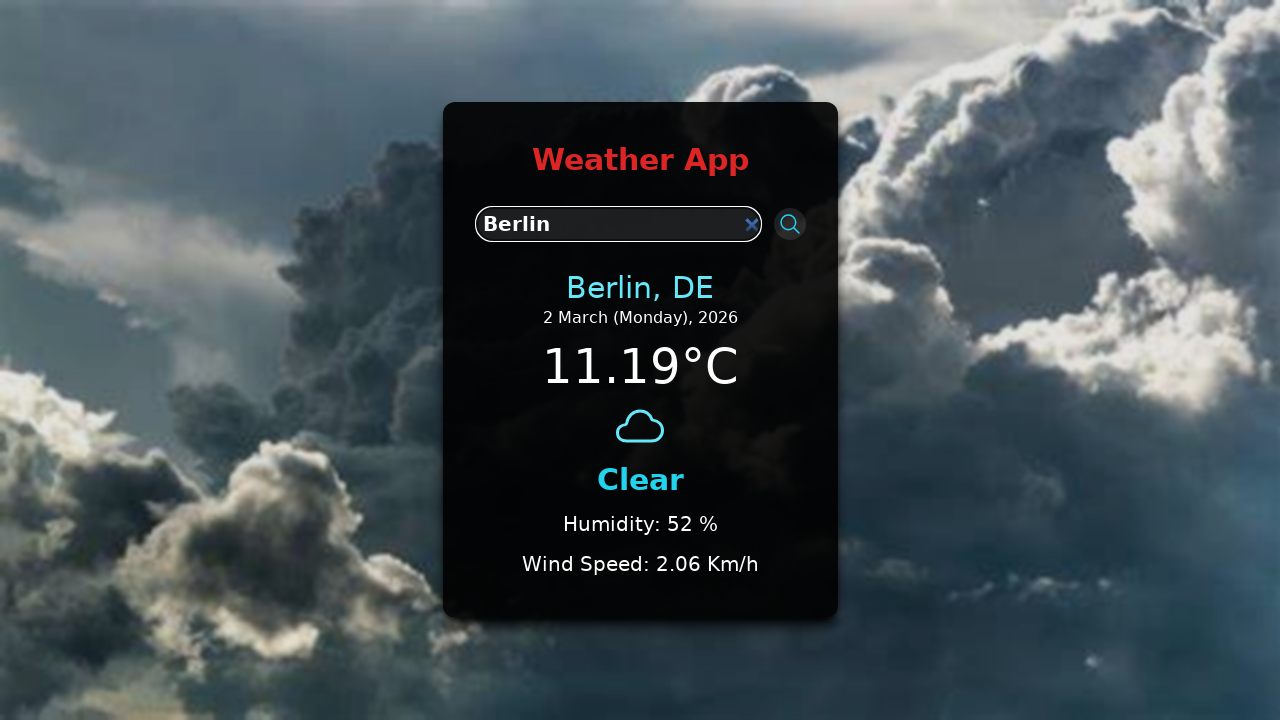

Verified page title: 'Weather api'
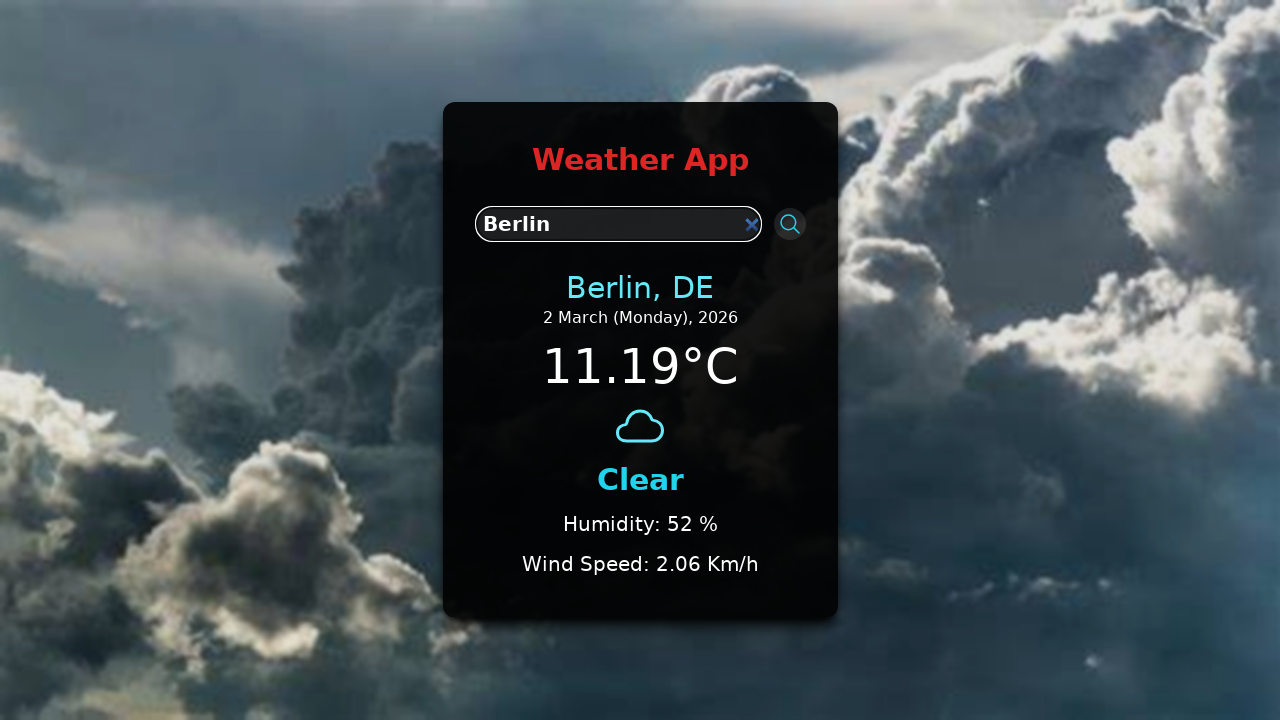

Page title assertion passed: 'Weather api'
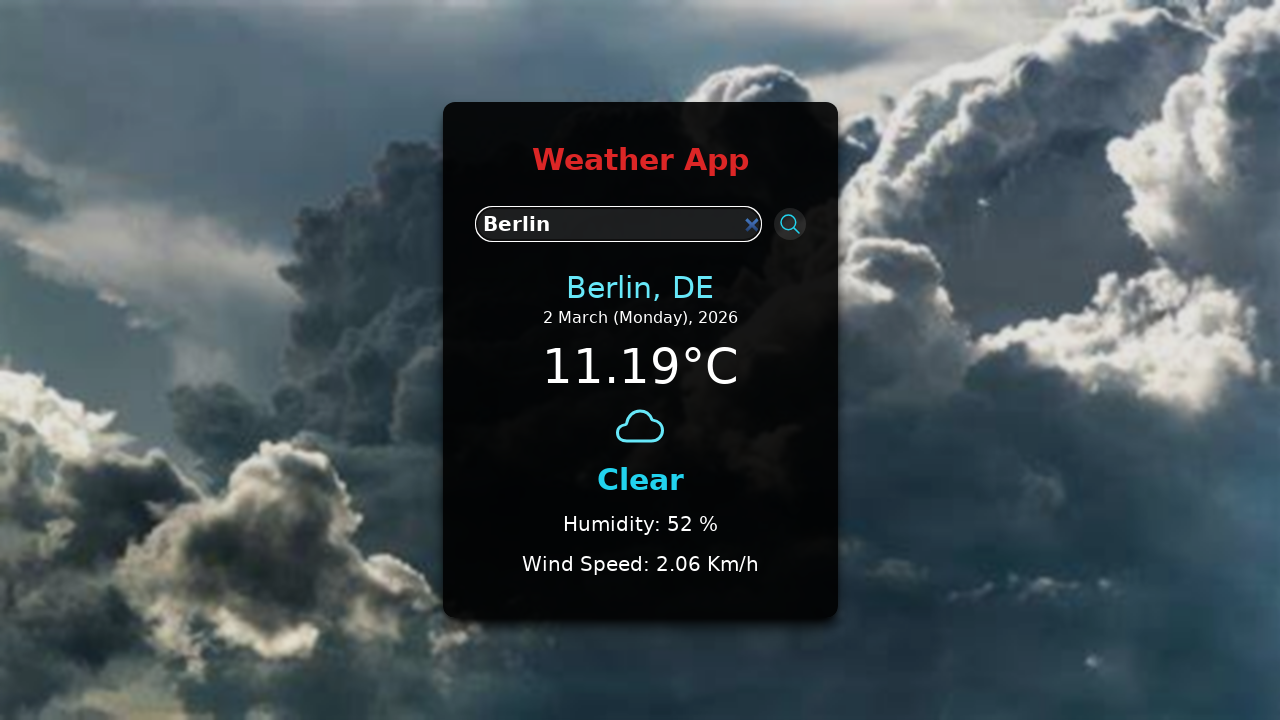

Set viewport to mobile size (375x667) to test mobile responsiveness
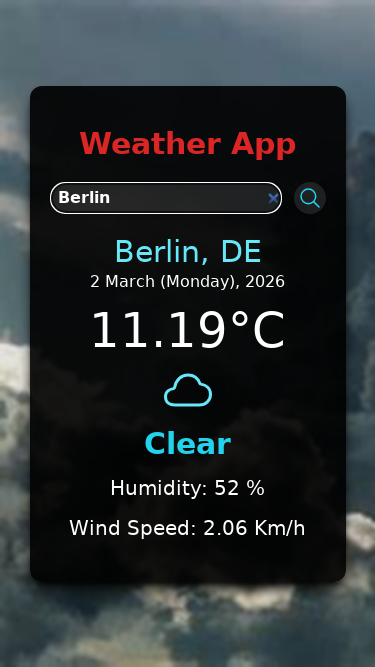

Waited 1 second for mobile layout to render
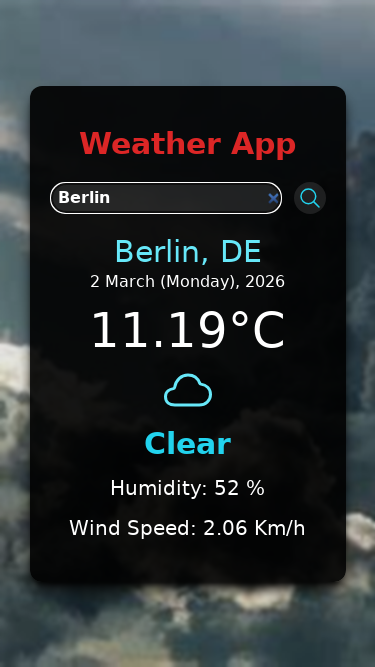

Verified search input is visible on mobile viewport
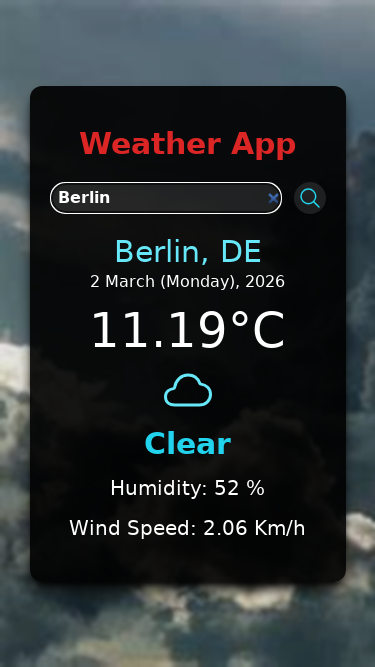

Reloaded the page
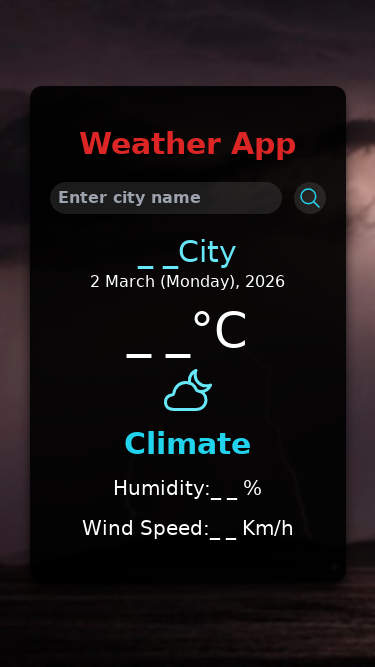

Waited 2 seconds for page to reload and stabilize
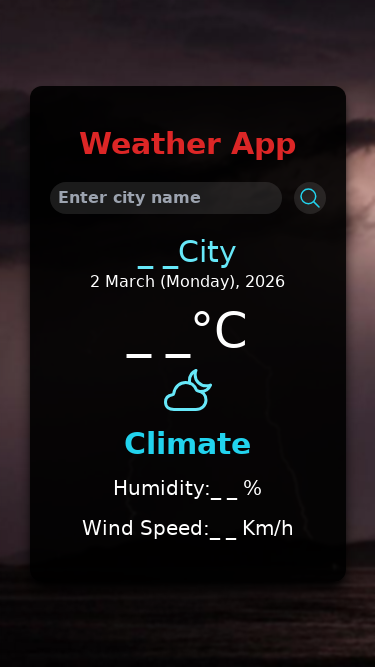

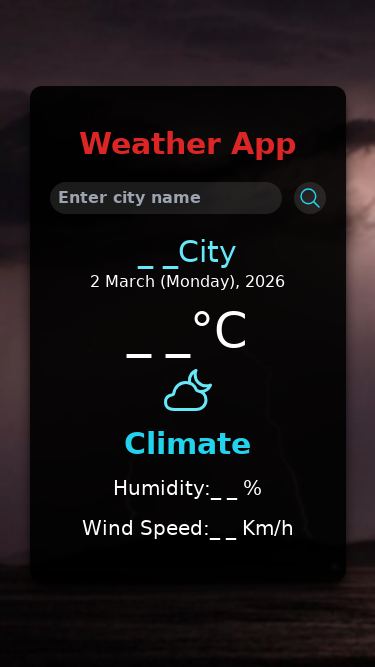